Tests the custom passenger dropdown on a flight booking form by opening the dropdown, adding multiple adult passengers using increment buttons, and closing the dropdown

Starting URL: https://rahulshettyacademy.com/dropdownsPractise/

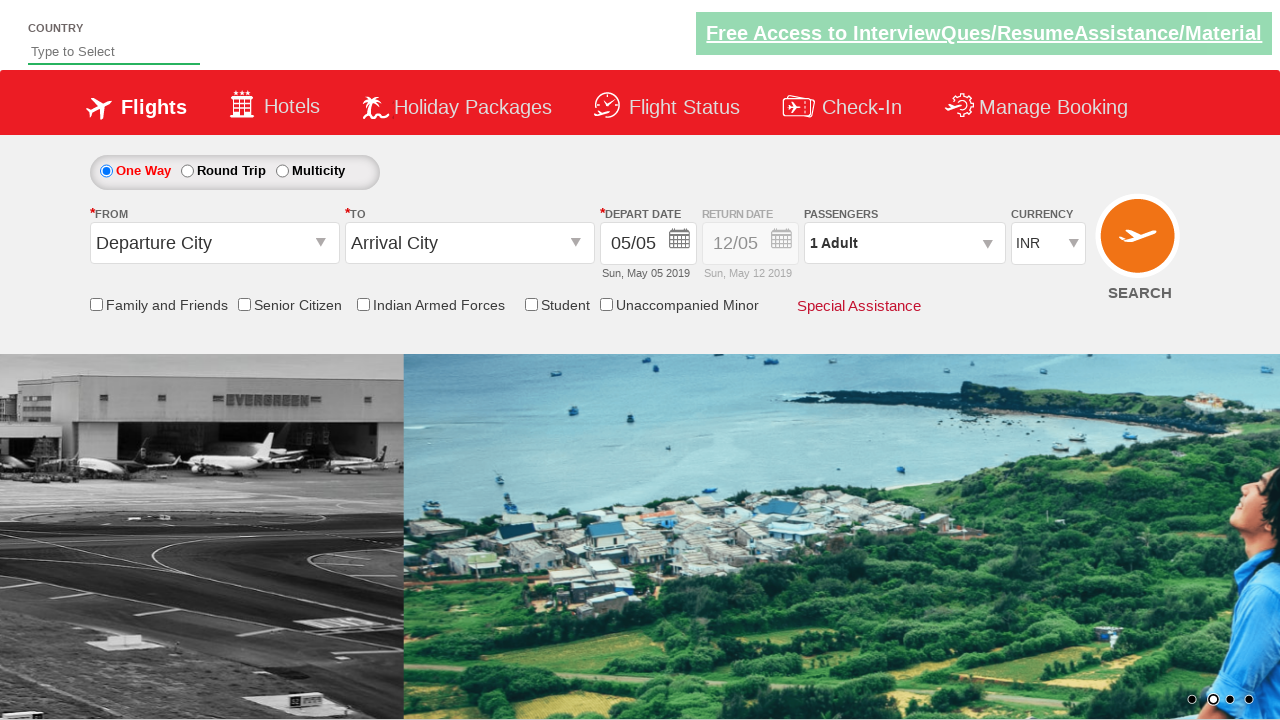

Clicked on passenger dropdown to open it at (904, 243) on #divpaxinfo
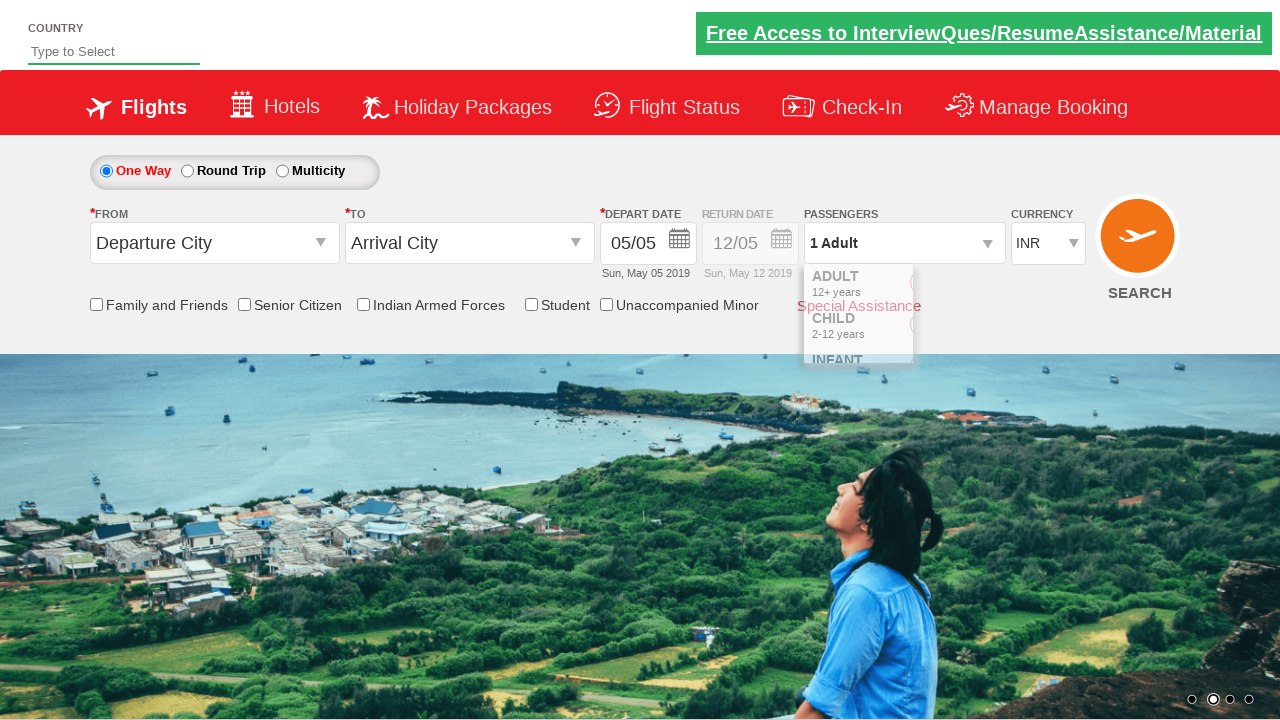

Waited for dropdown to fully open
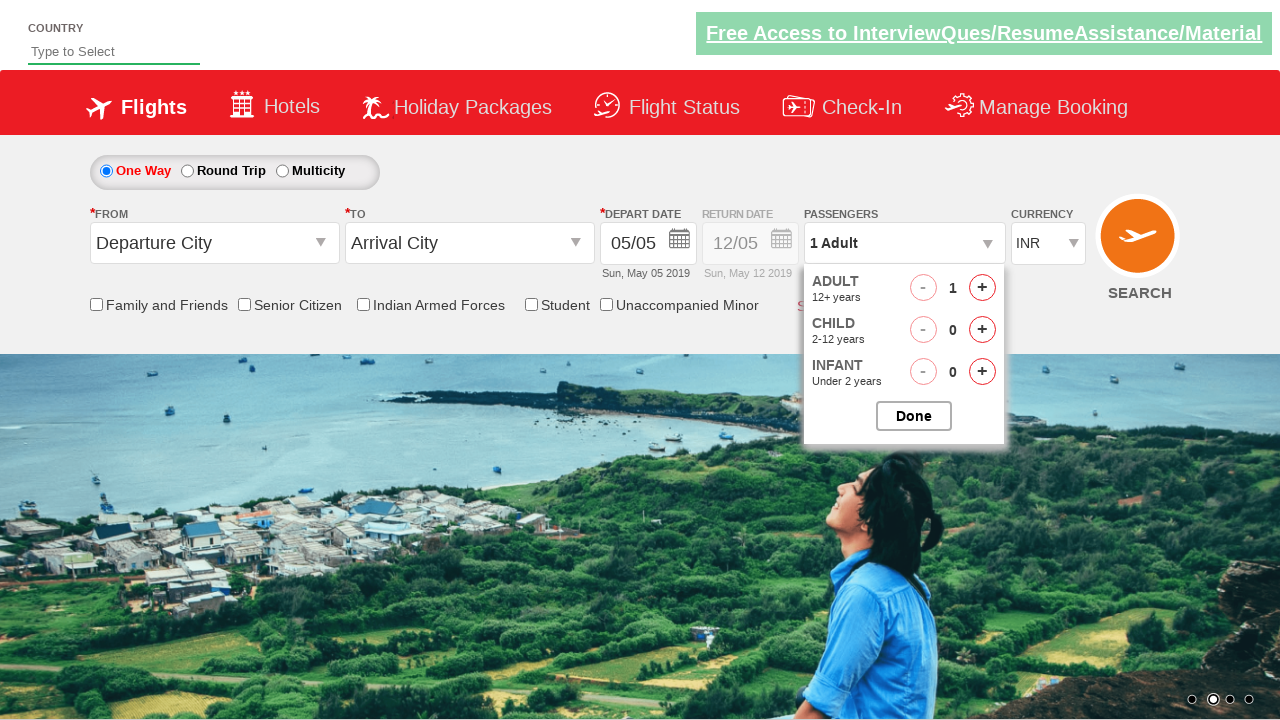

Clicked + button to add adult passenger (click 1 of 4) at (982, 288) on #hrefIncAdt
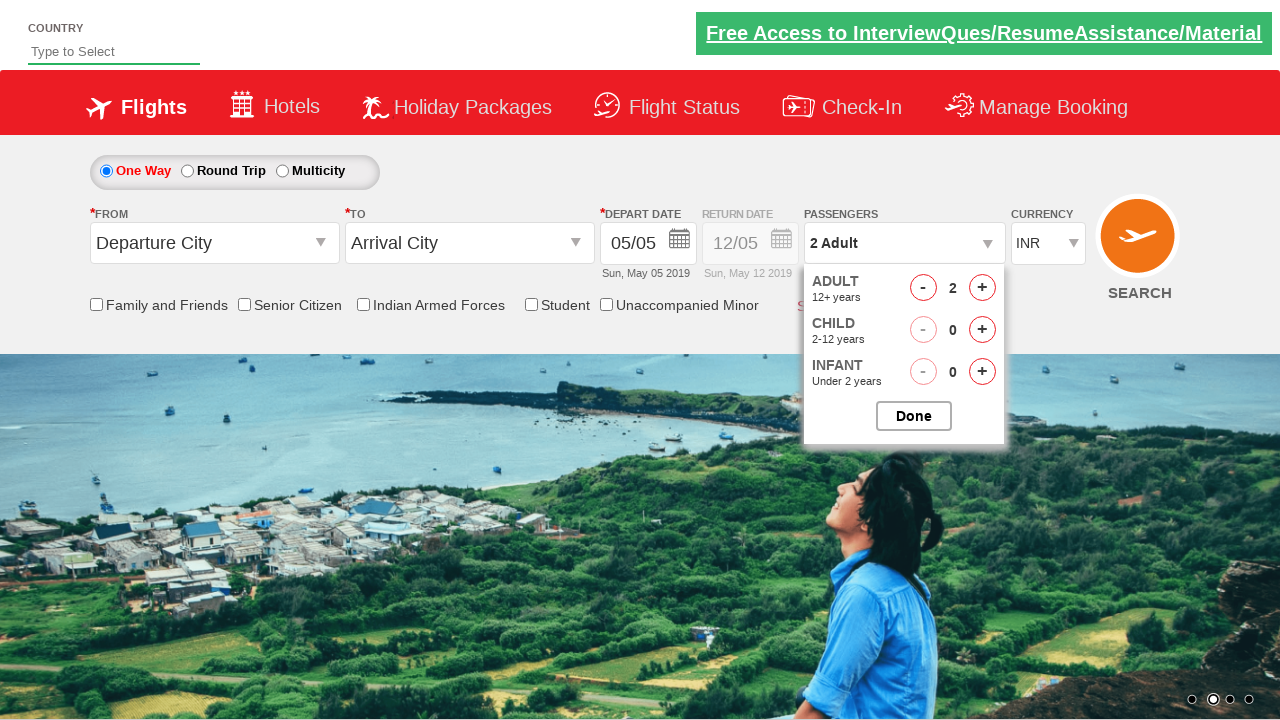

Clicked + button to add adult passenger (click 2 of 4) at (982, 288) on #hrefIncAdt
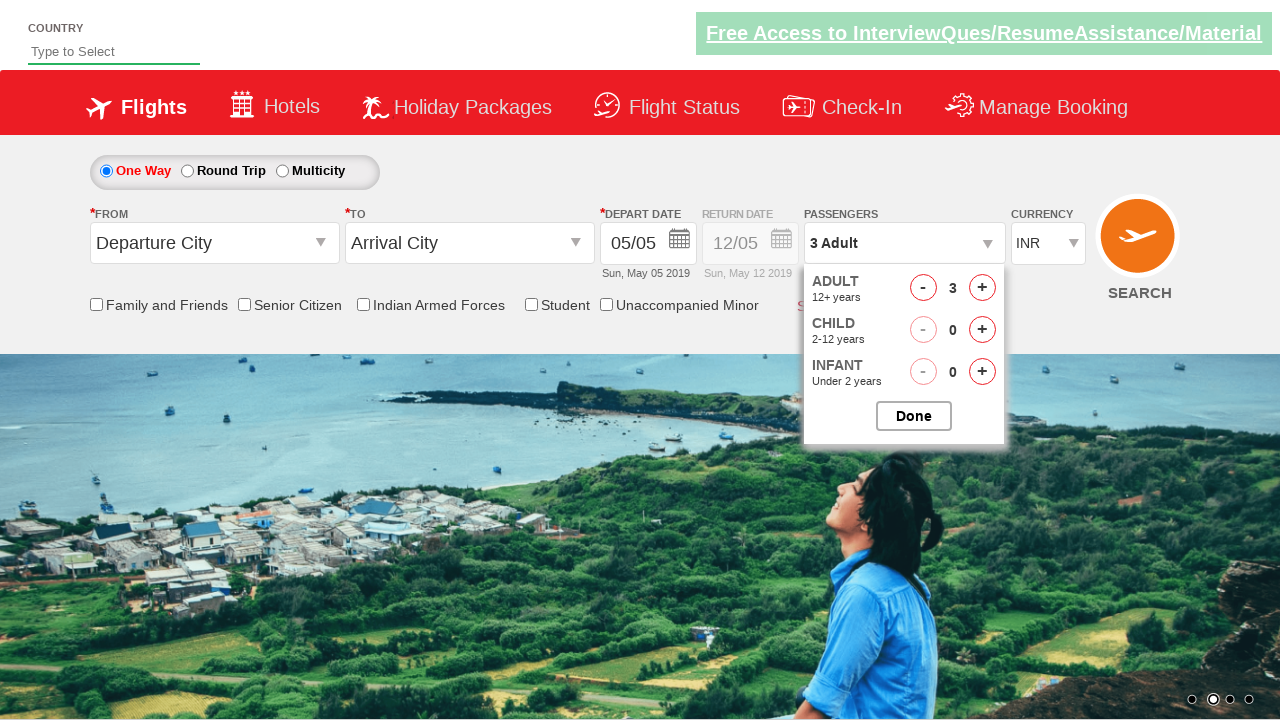

Clicked + button to add adult passenger (click 3 of 4) at (982, 288) on #hrefIncAdt
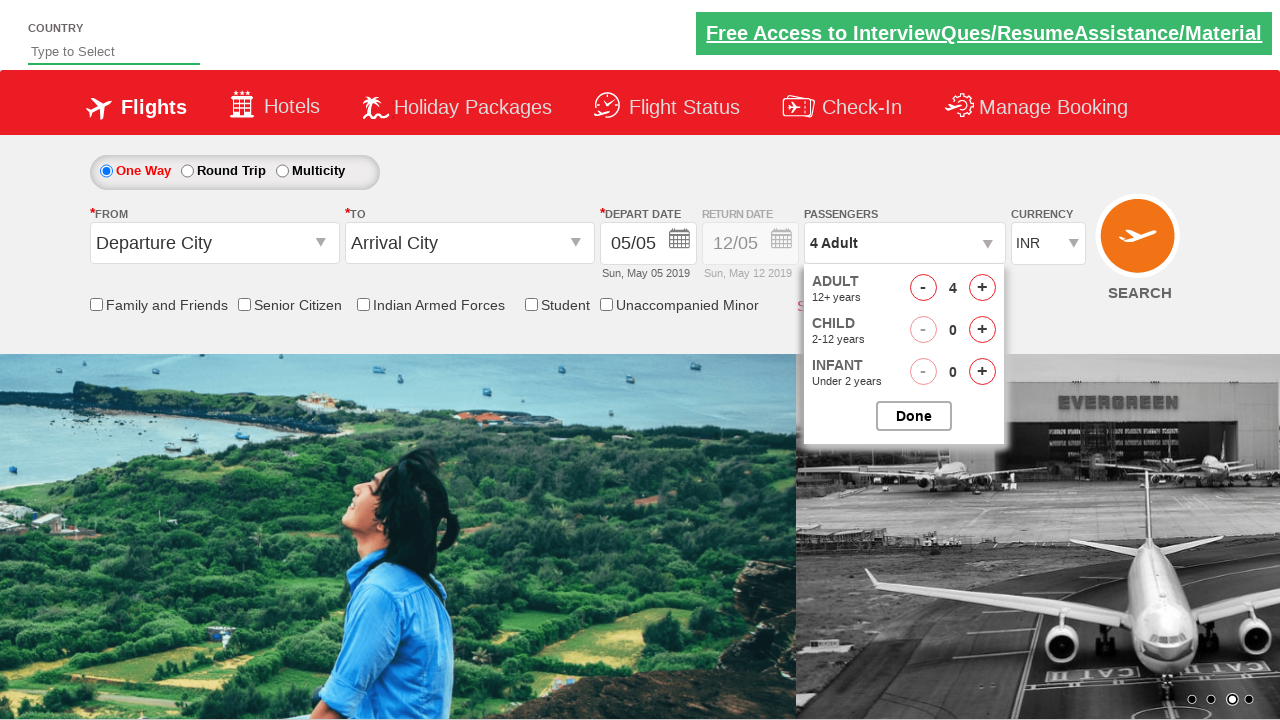

Clicked + button to add adult passenger (click 4 of 4) at (982, 288) on #hrefIncAdt
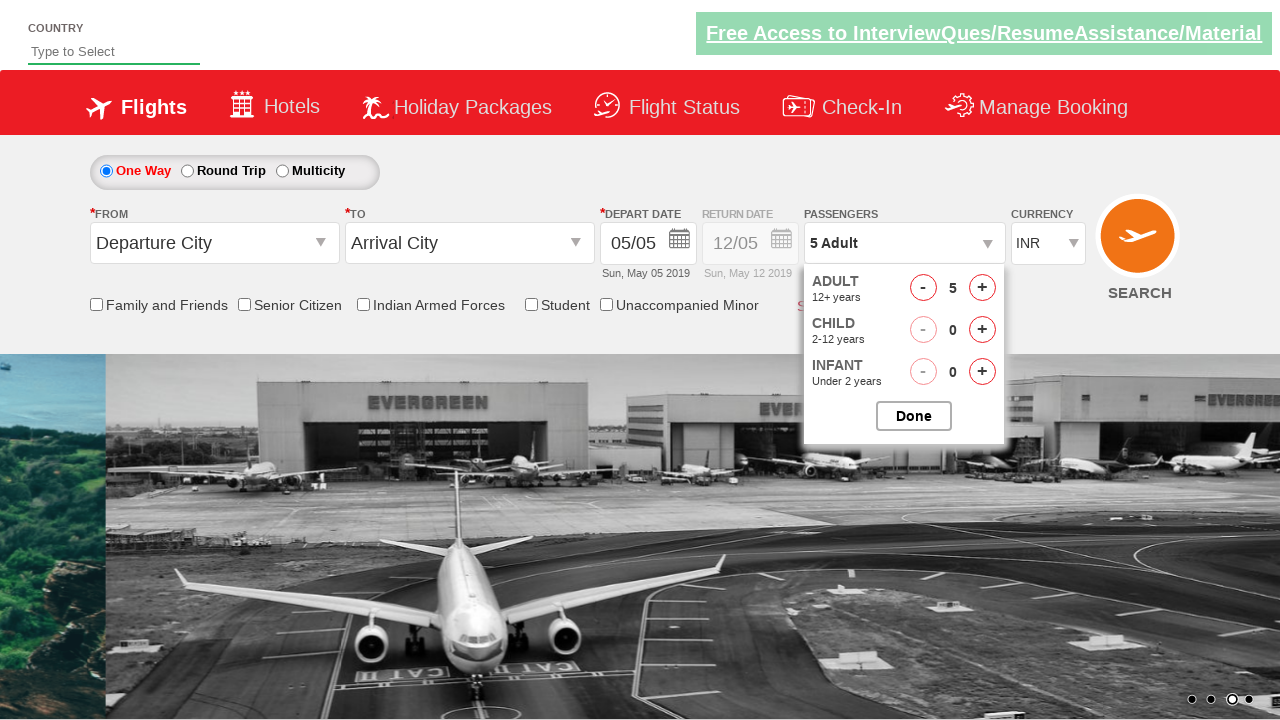

Clicked DONE button to close the dropdown at (914, 416) on #btnclosepaxoption
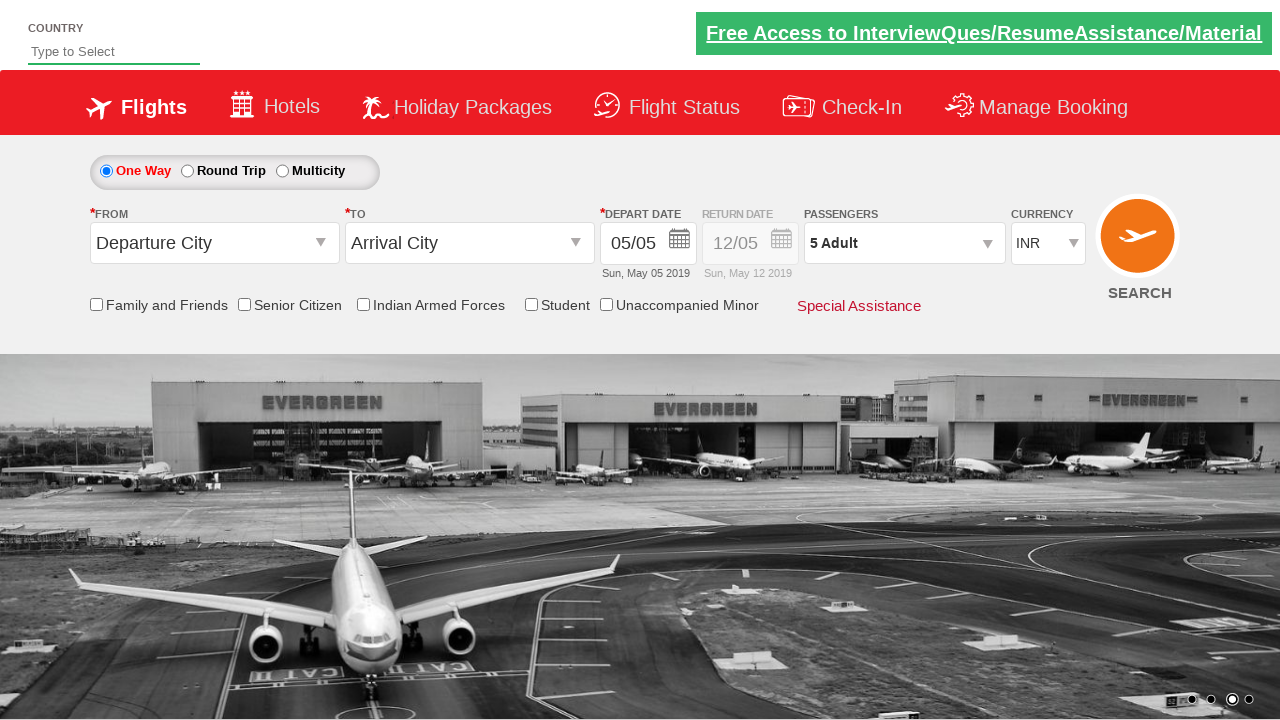

Retrieved passenger count text: 5 Adult
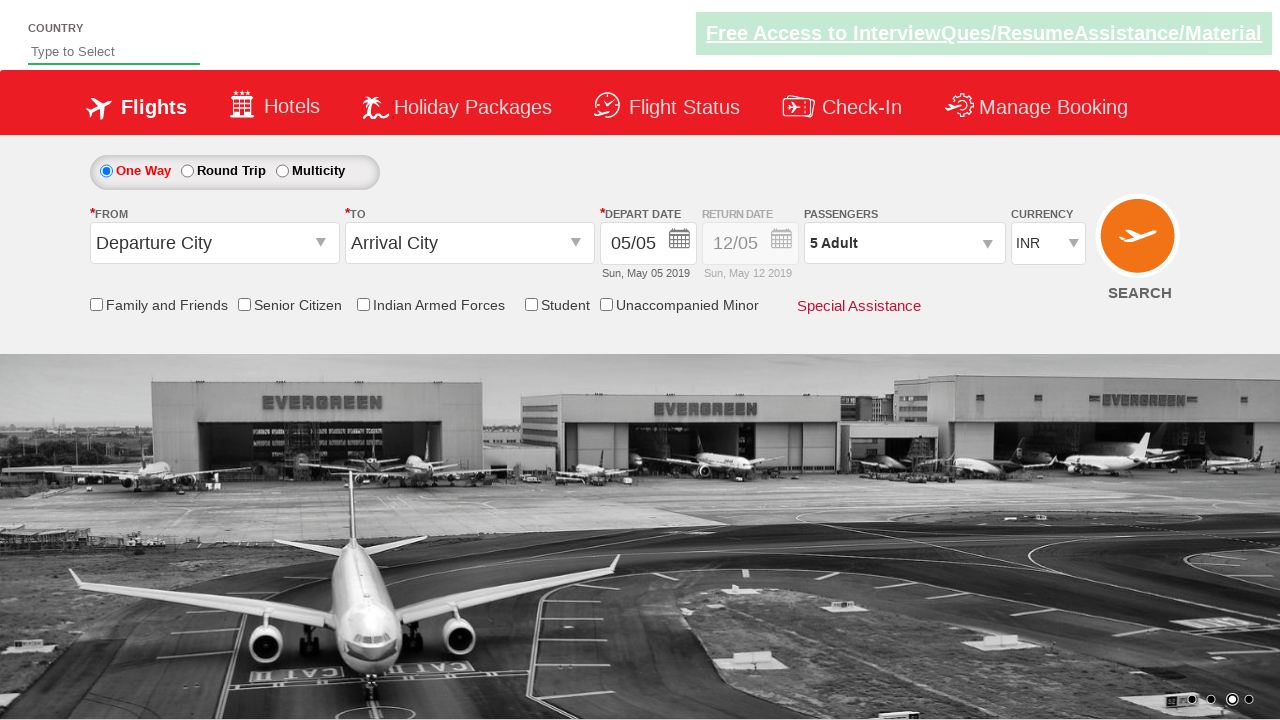

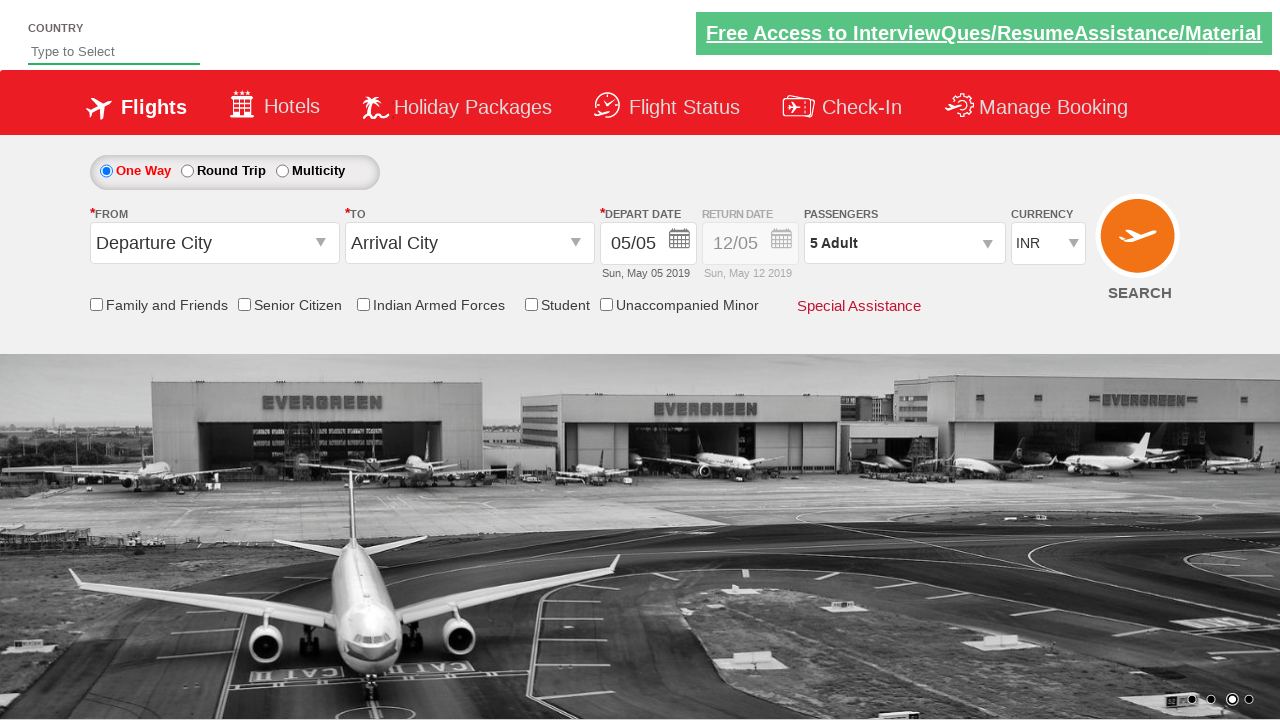